Tests checkbox functionality by clicking a checkbox and verifying it becomes selected

Starting URL: https://www.selenium.dev/selenium/web/web-form.html

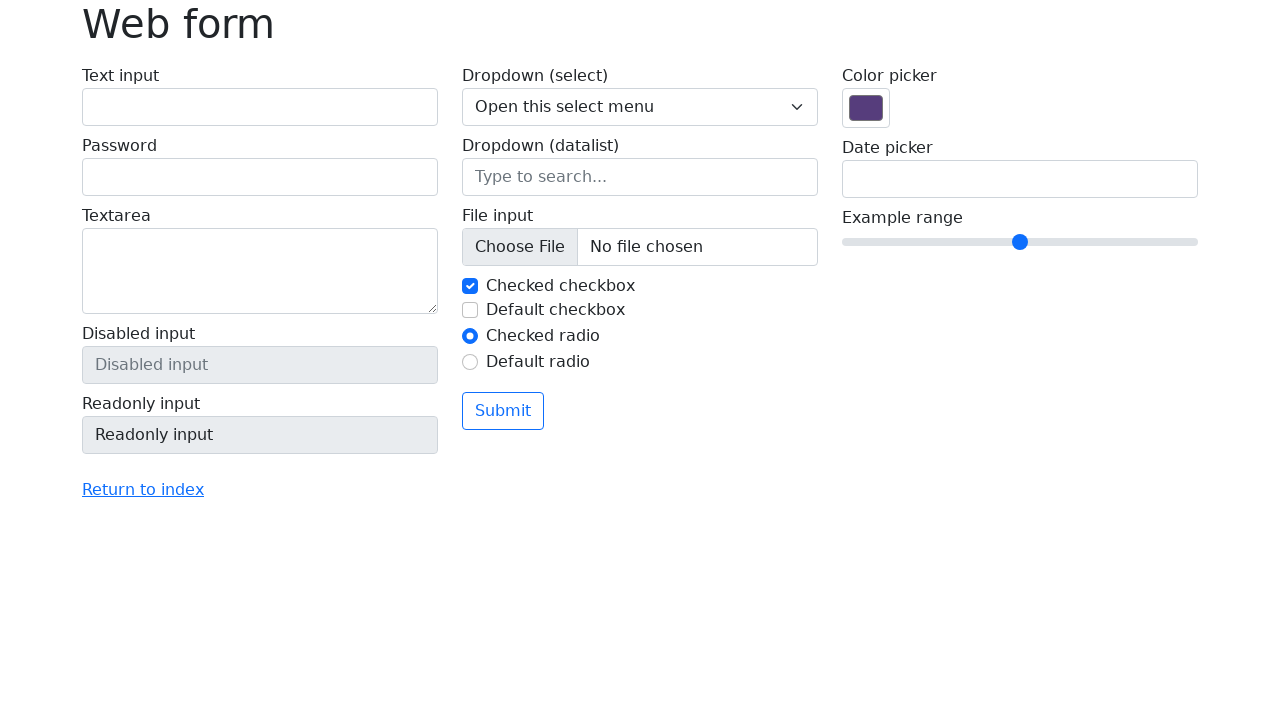

Navigated to web form page
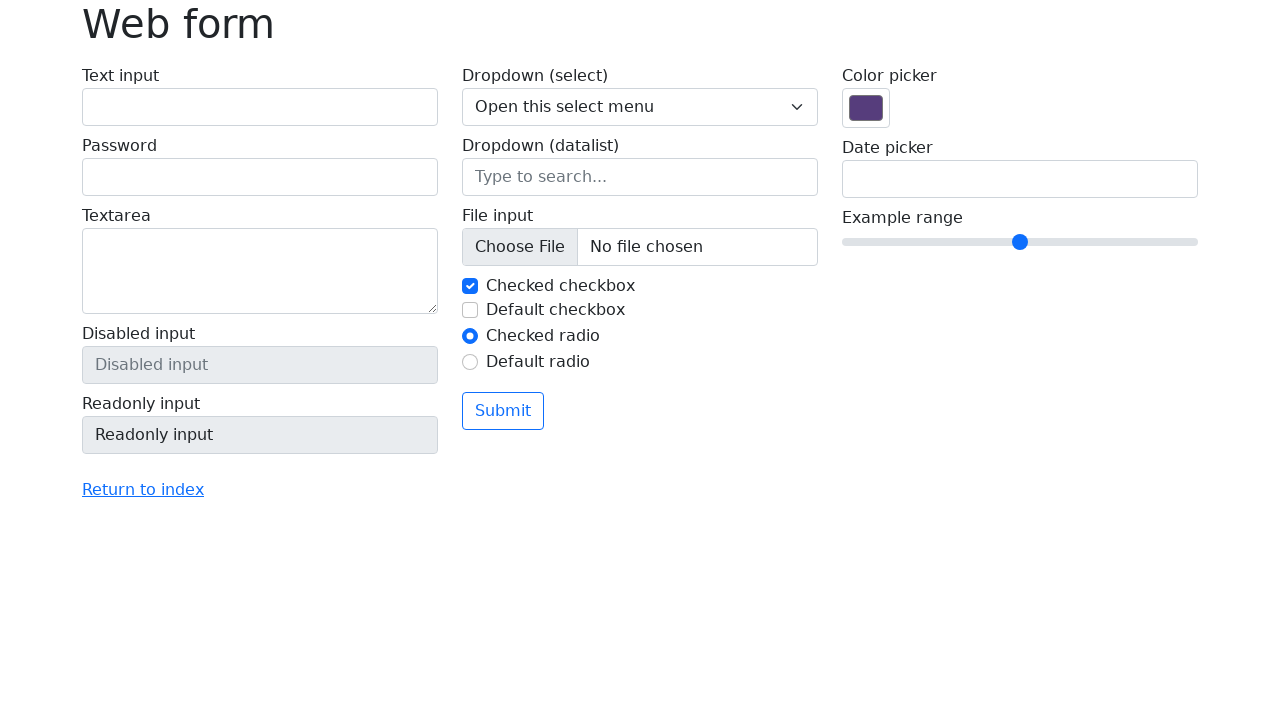

Clicked checkbox #my-check-2 at (470, 310) on #my-check-2
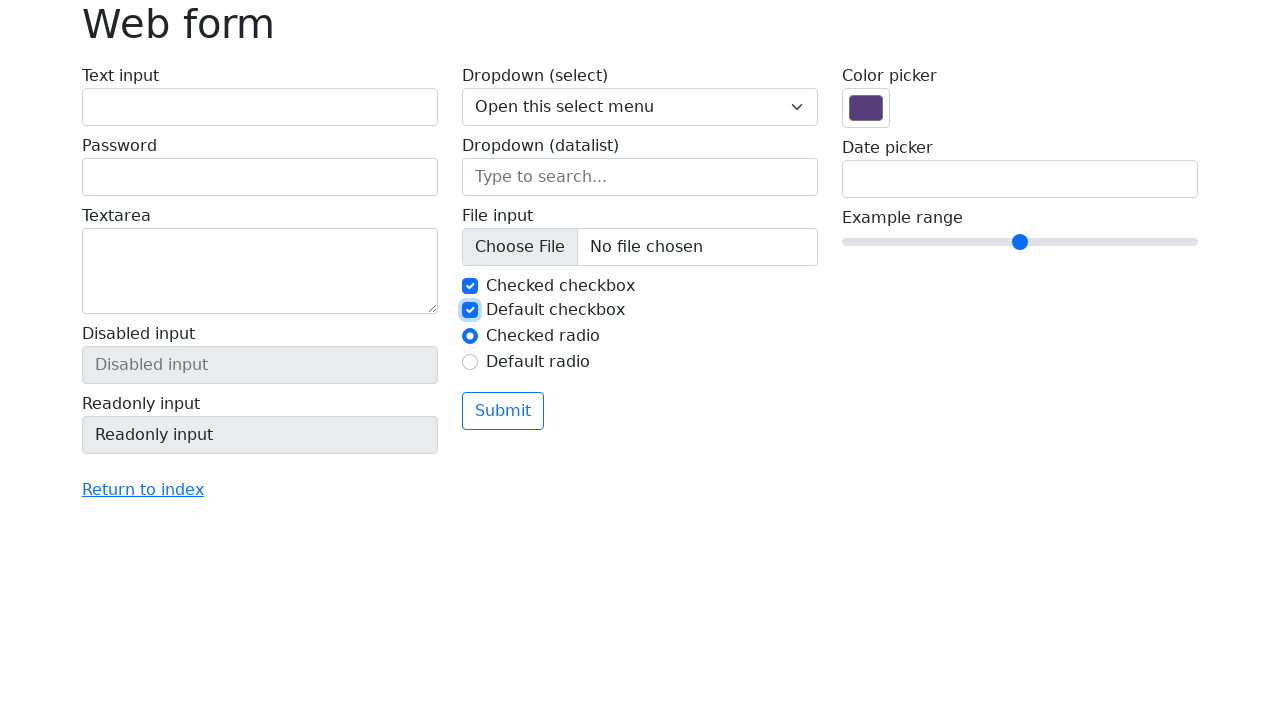

Verified checkbox #my-check-2 is selected
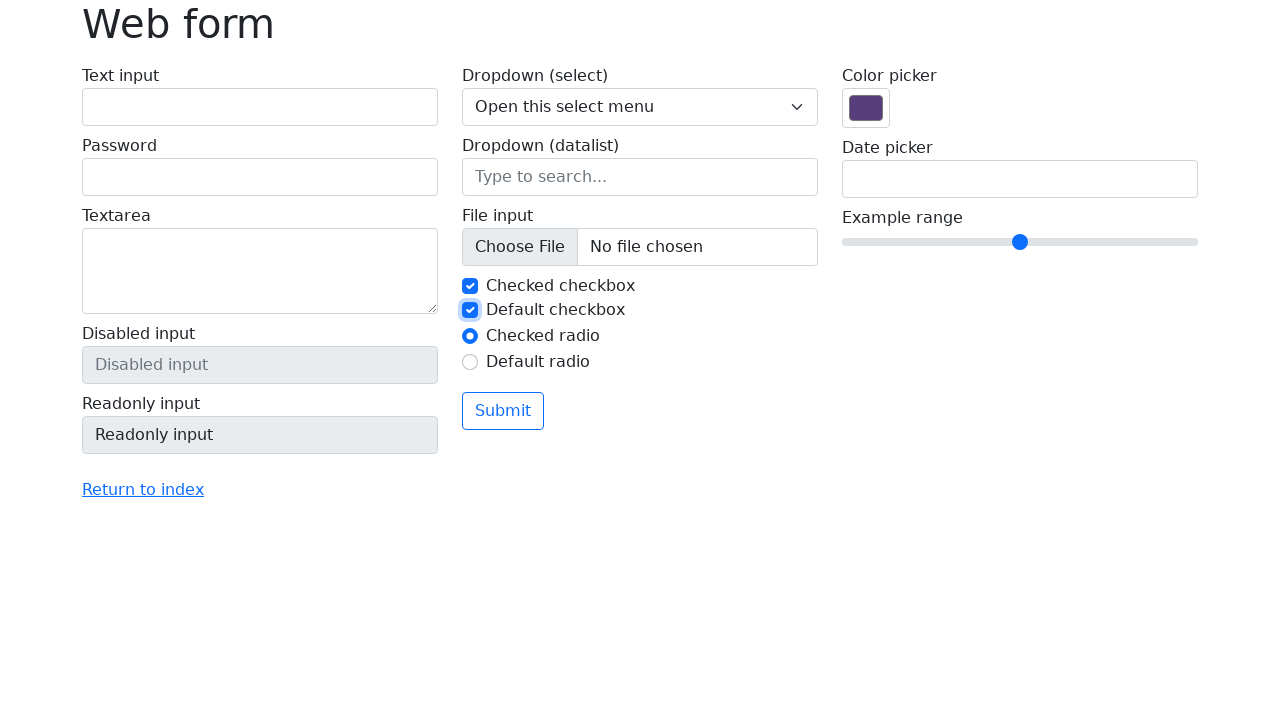

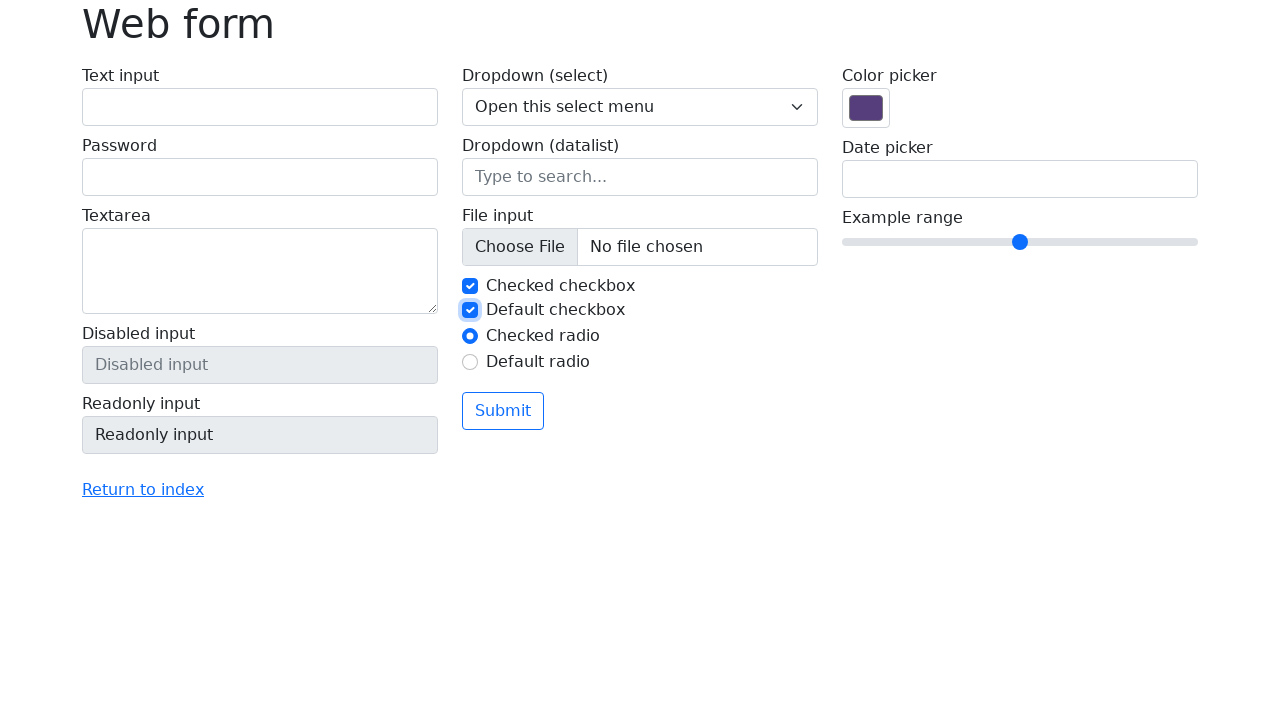